Tests browser window handling by clicking a button that opens a new window and verifying the page content

Starting URL: https://www.tutorialspoint.com/selenium/practice/browser-windows.php

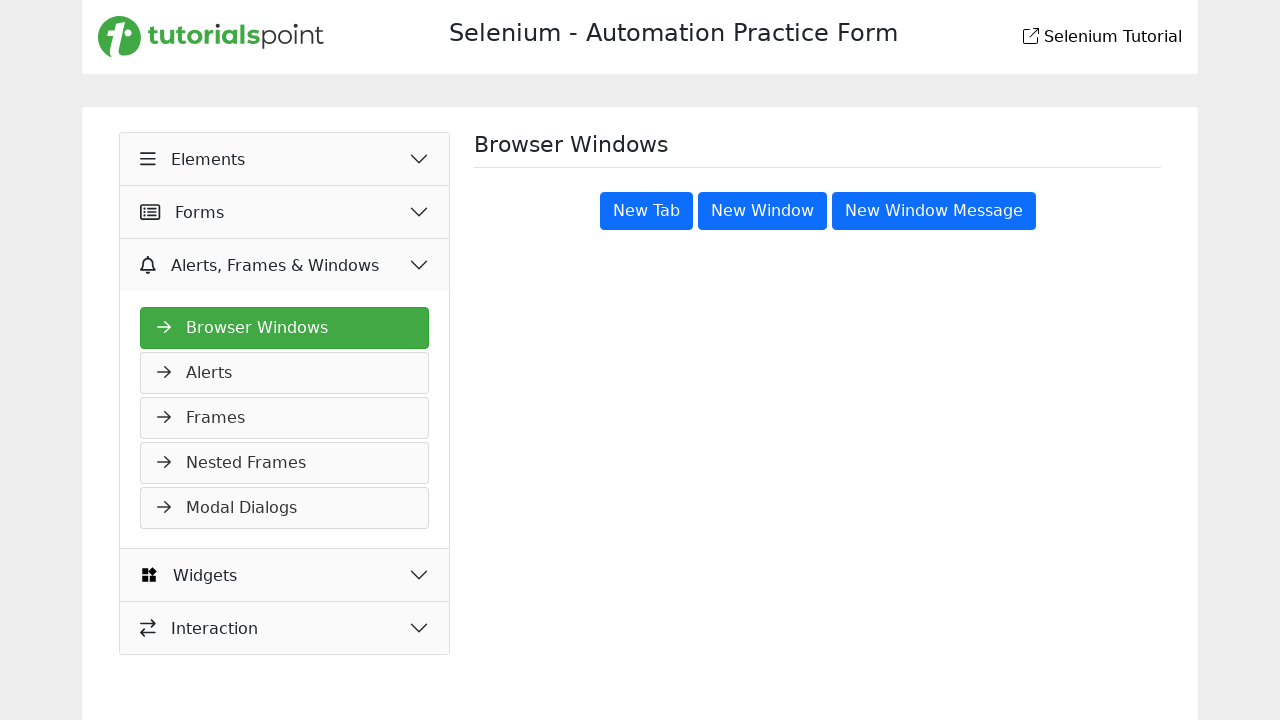

Clicked button to open new window at (762, 211) on body main button:nth-child(3)
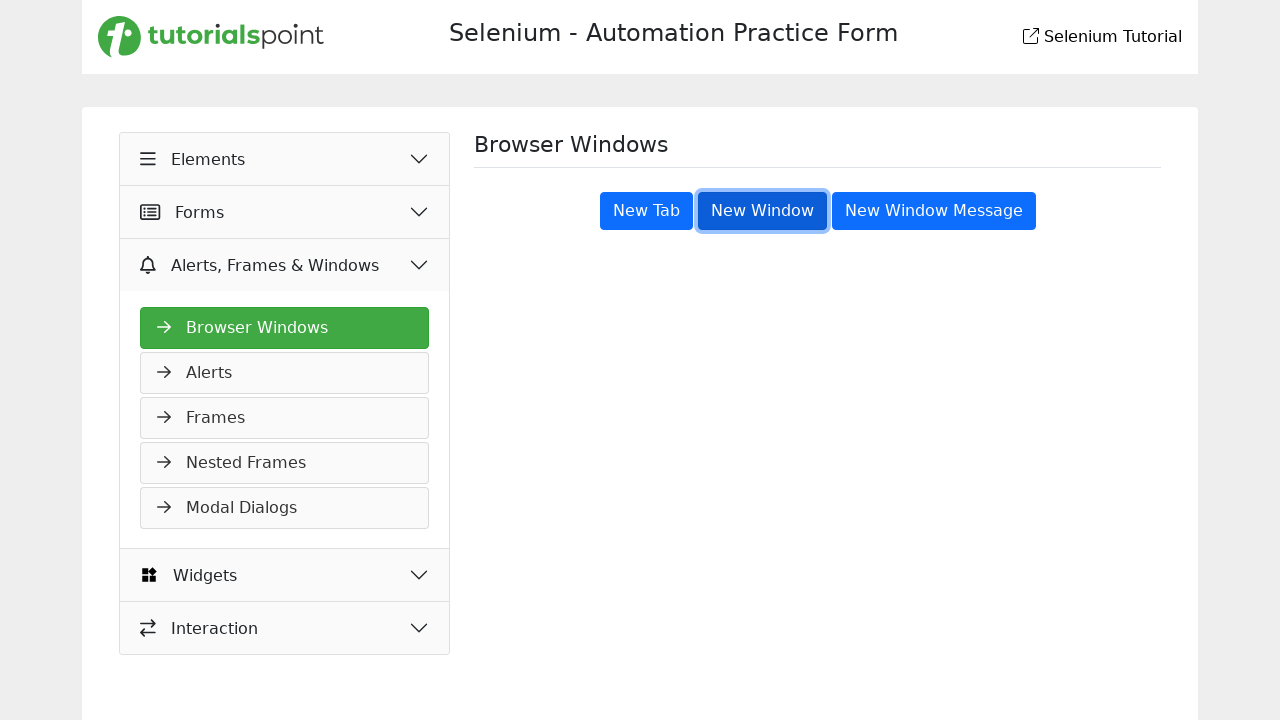

Waited for page heading selector to be visible
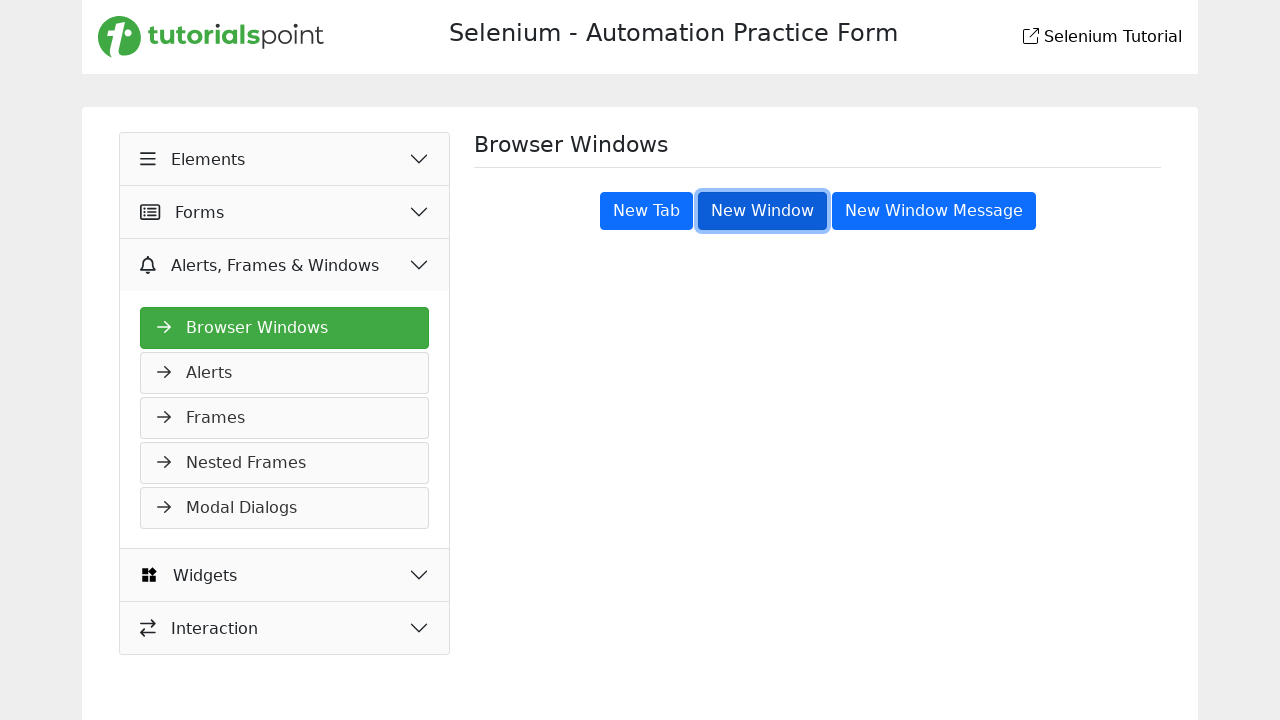

Verified page heading text is 'Browser Windows'
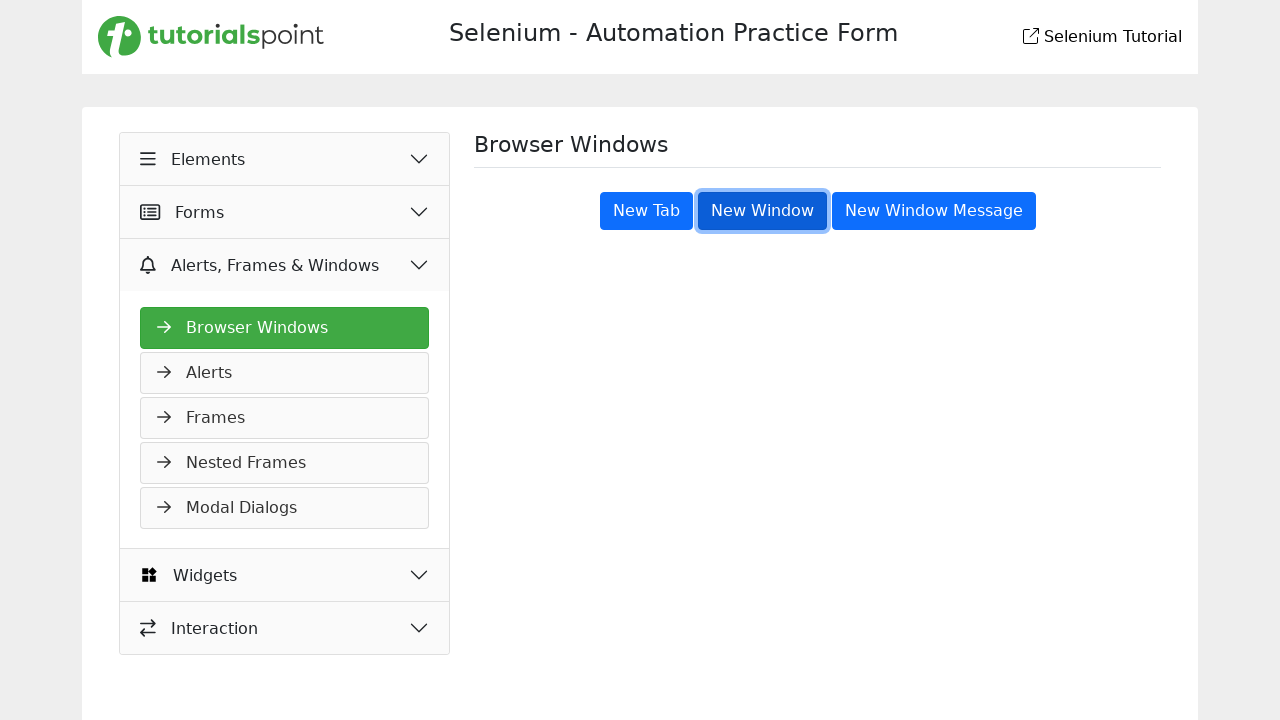

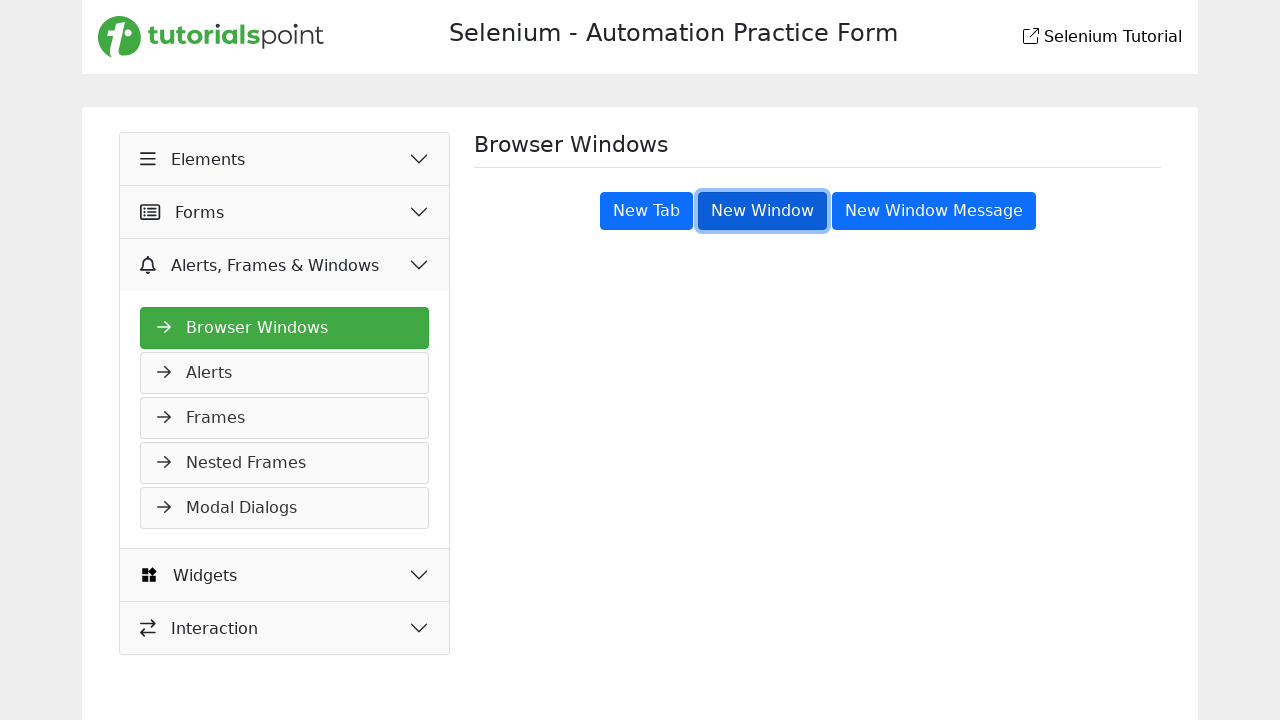